Tests visibility toggling of a text element by clicking a hide button, verifying the element becomes hidden

Starting URL: https://rahulshettyacademy.com/AutomationPractice/

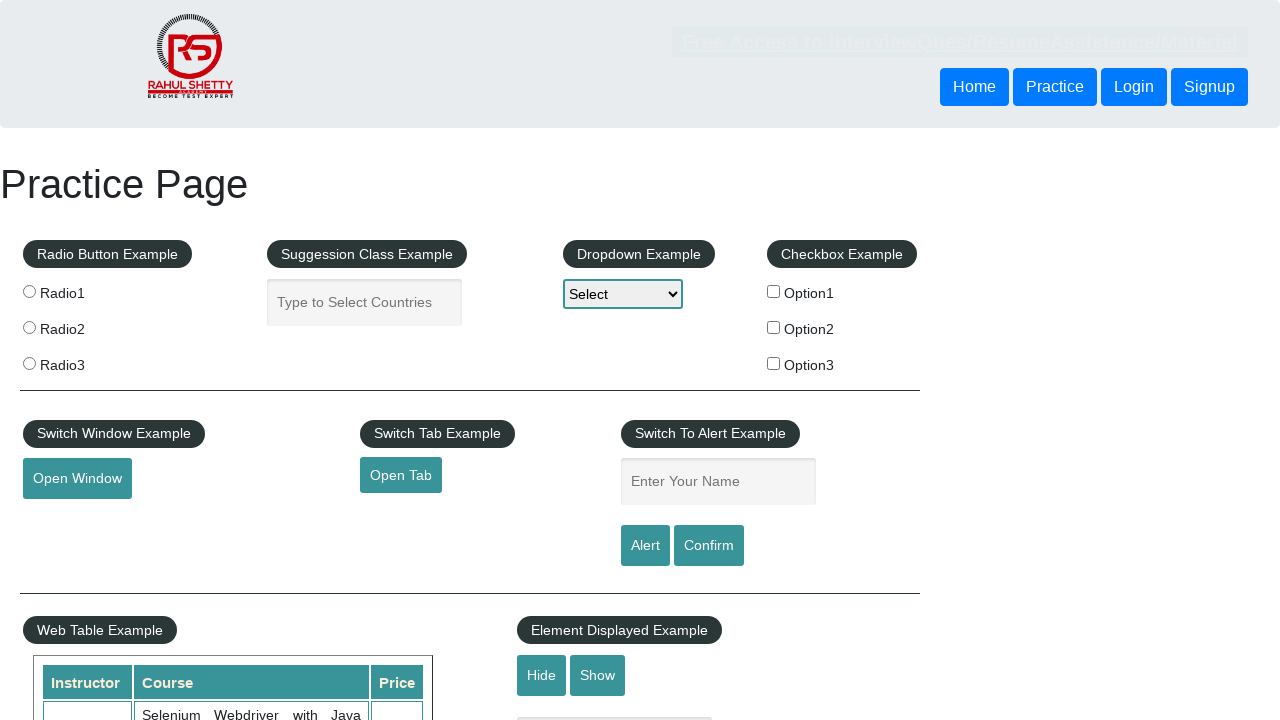

Verified text element is visible
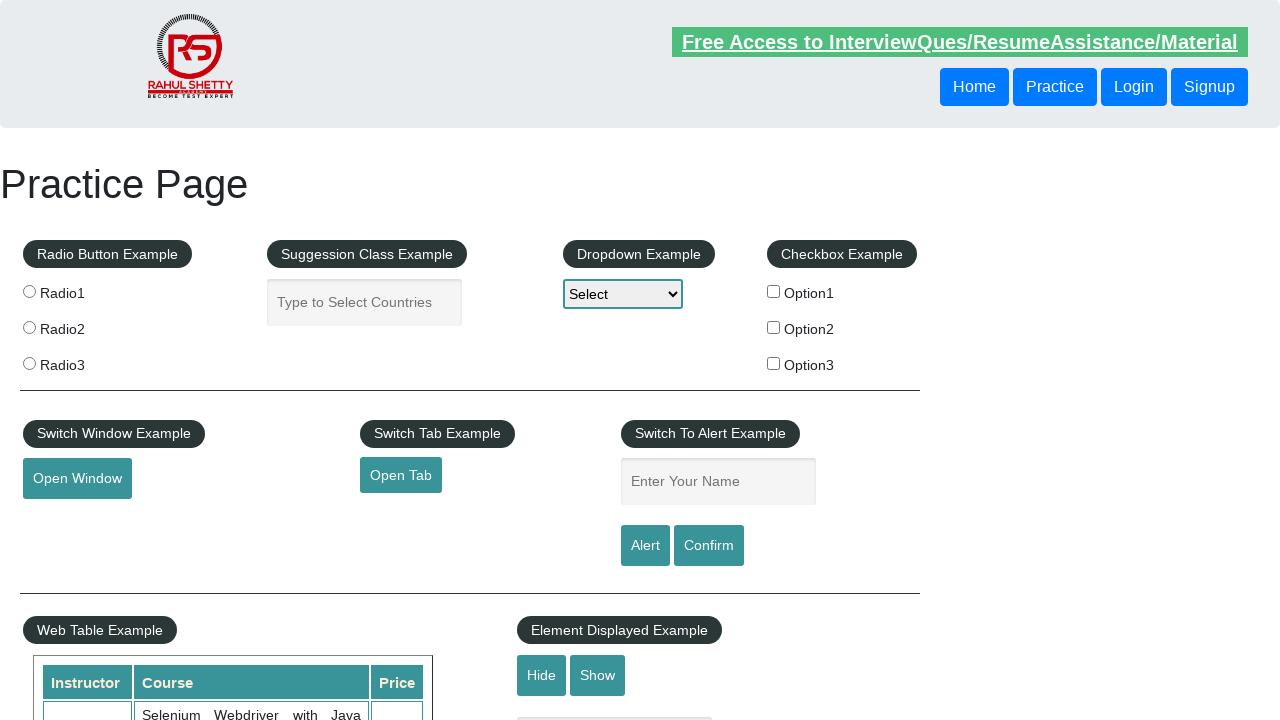

Clicked hide button to toggle text element visibility at (542, 675) on #hide-textbox
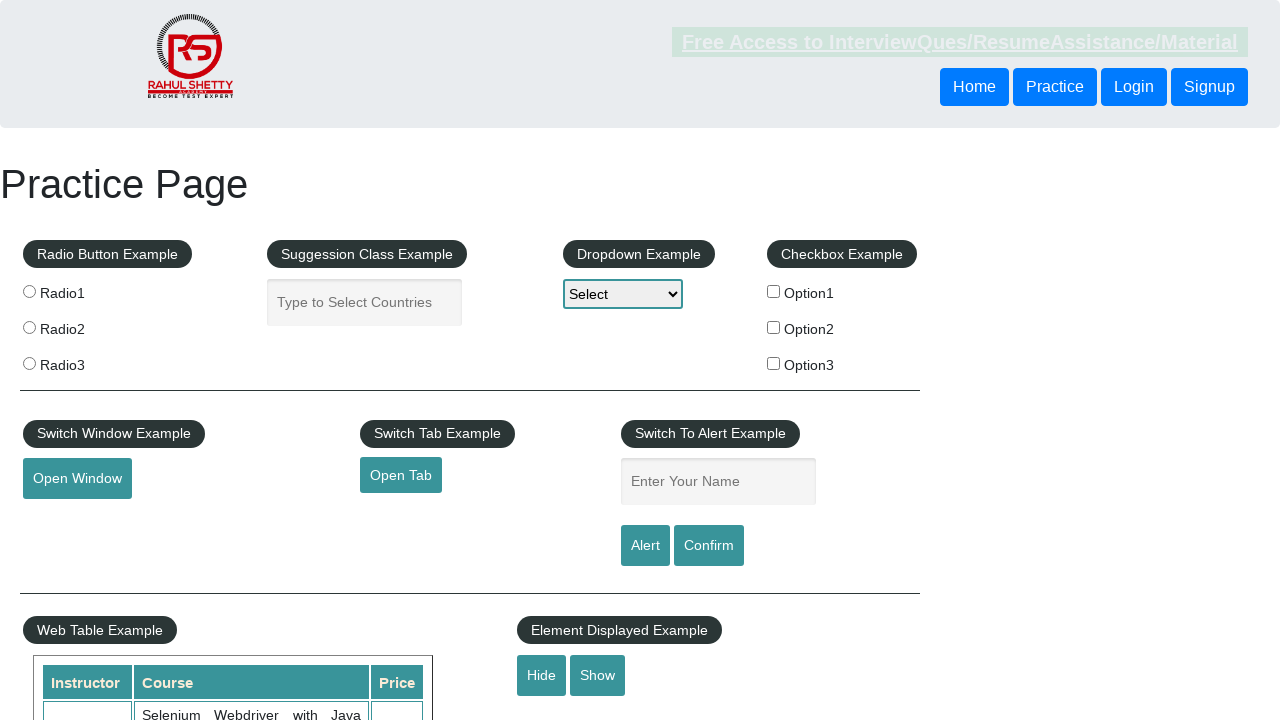

Verified text element is now hidden
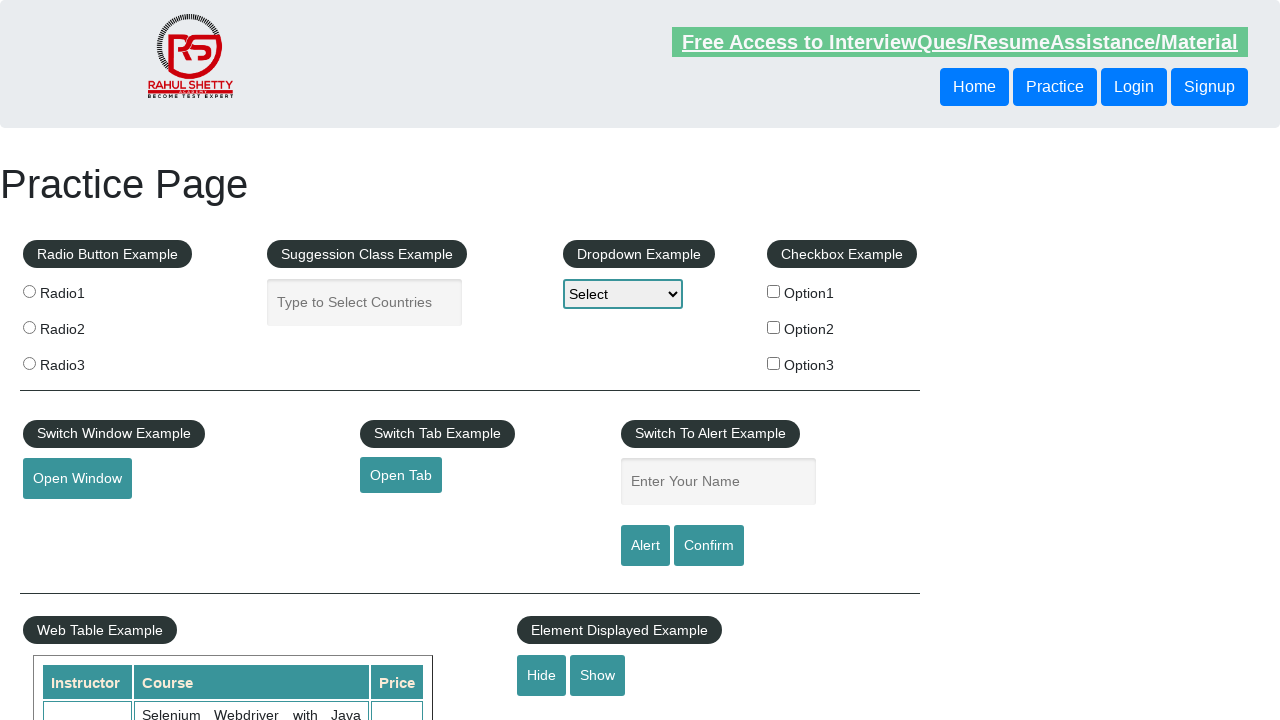

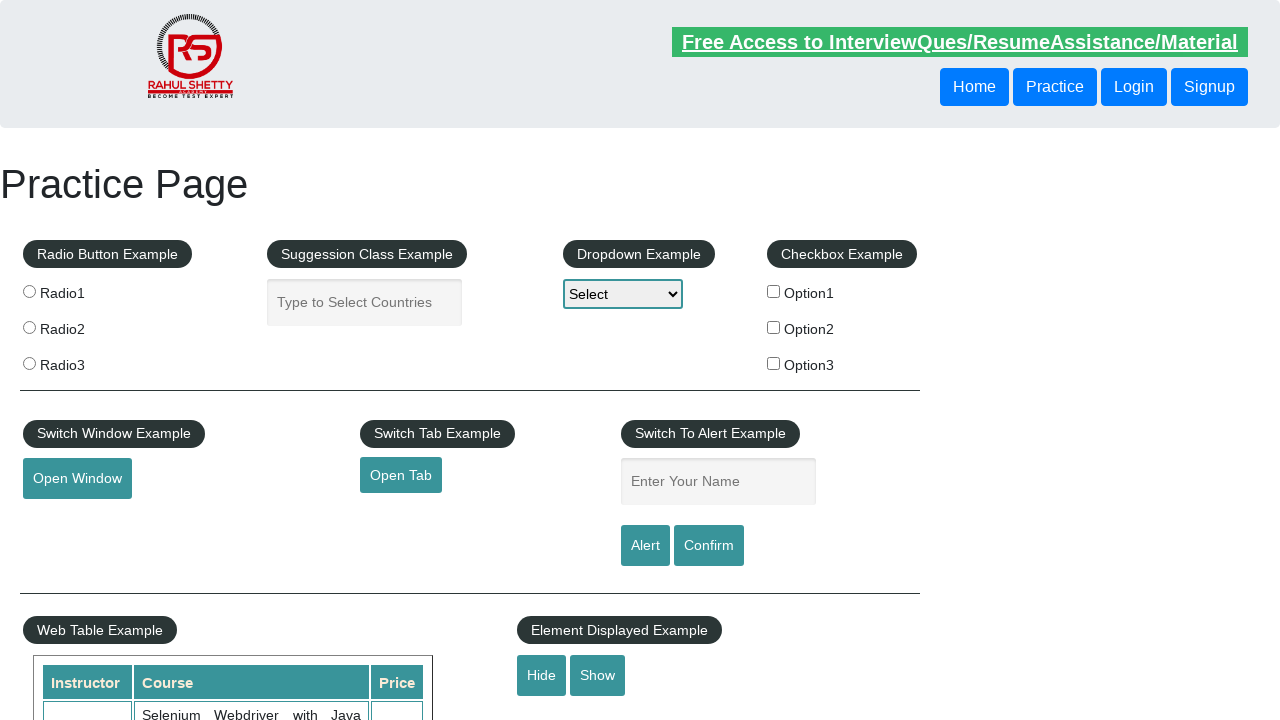